Navigates to Automation Exercise website and verifies the Category section contains 3 elements by locating all category panel titles

Starting URL: https://www.automationexercise.com/

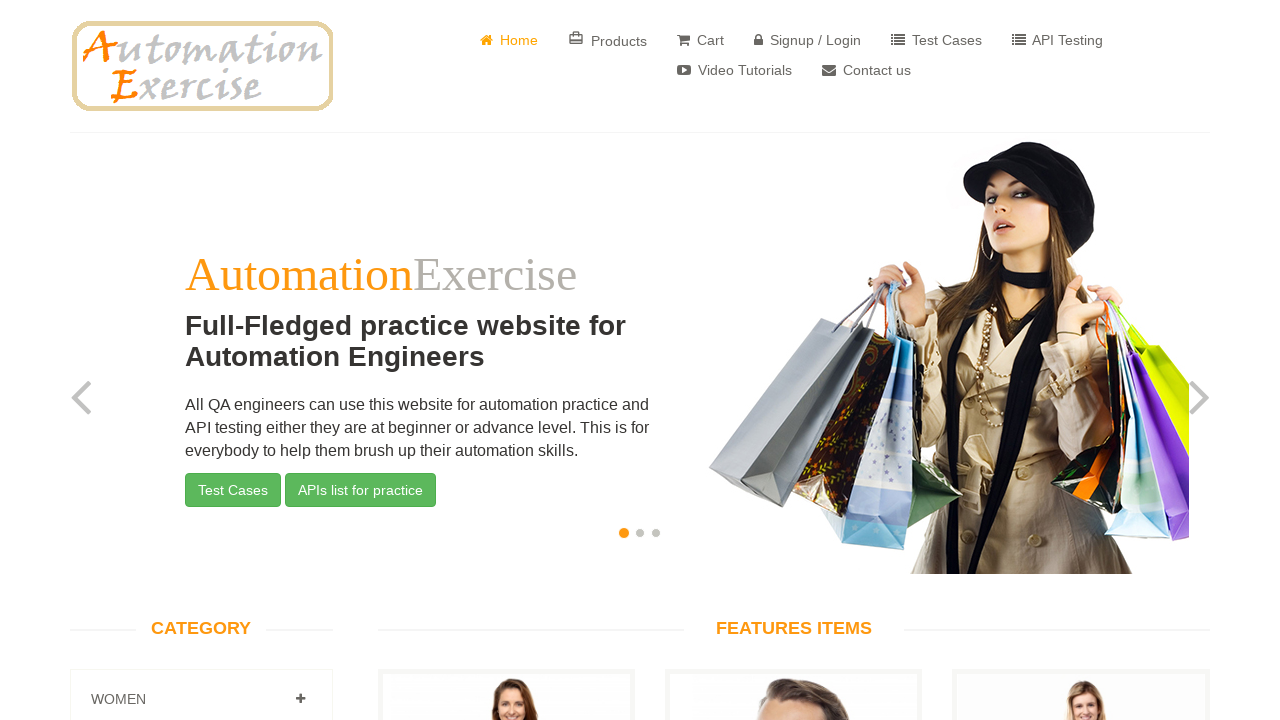

Located all category panel titles in the Category section
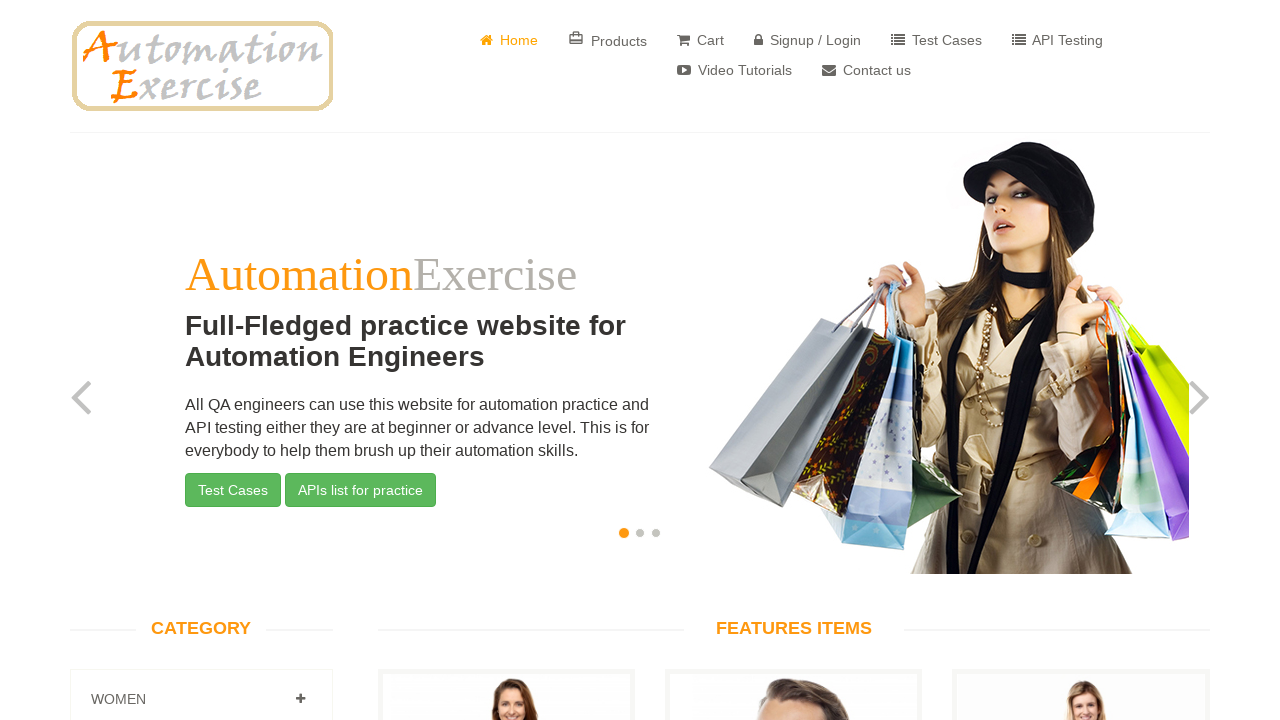

Verified Category section contains exactly 3 elements
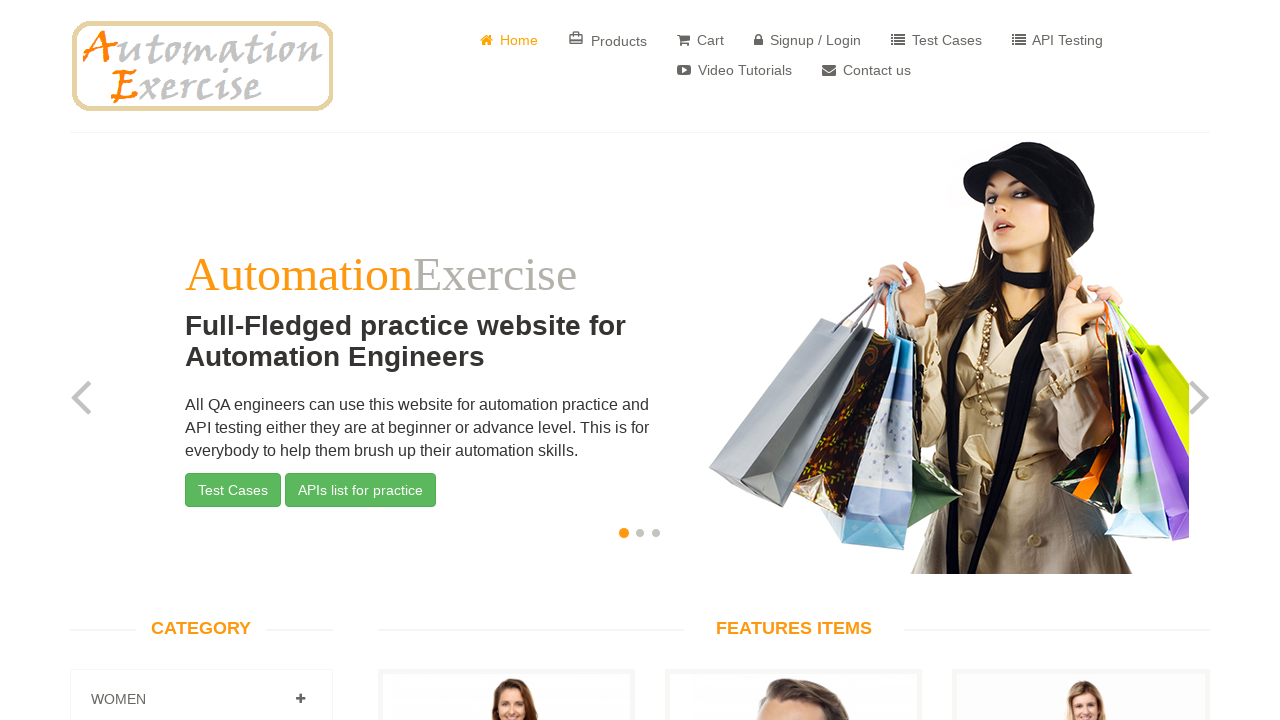

Verified category element is visible
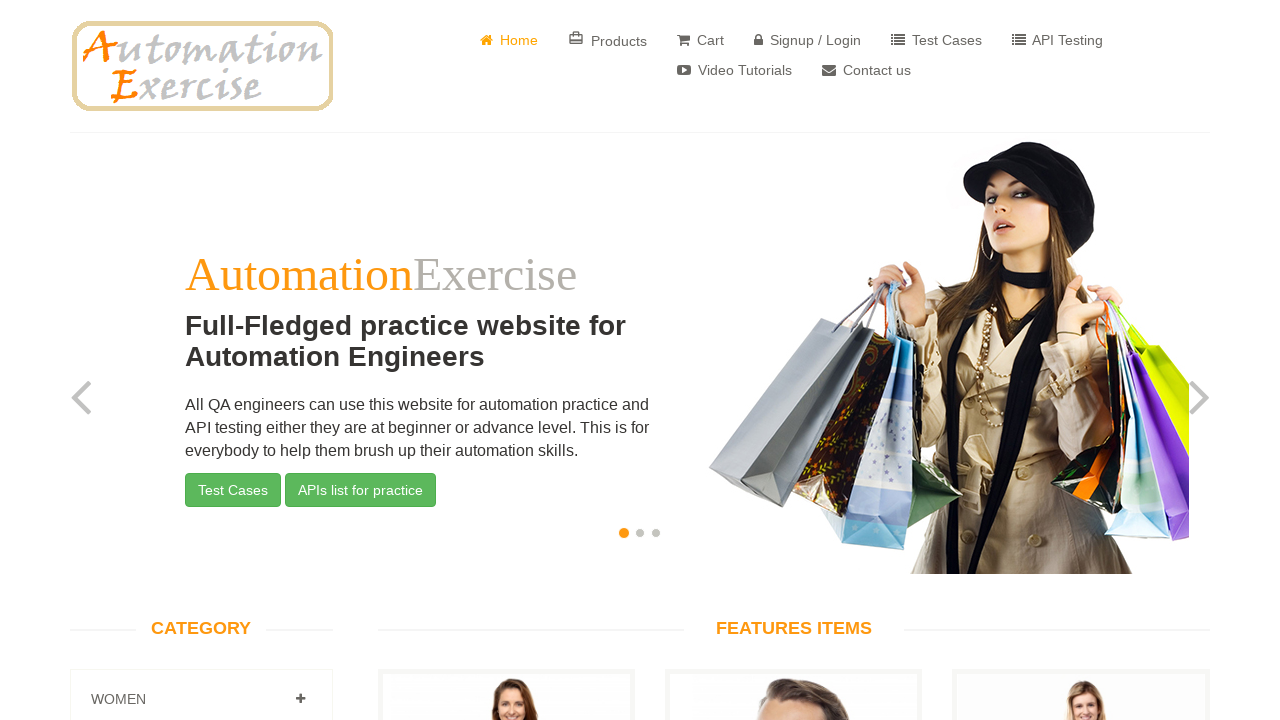

Verified category element is visible
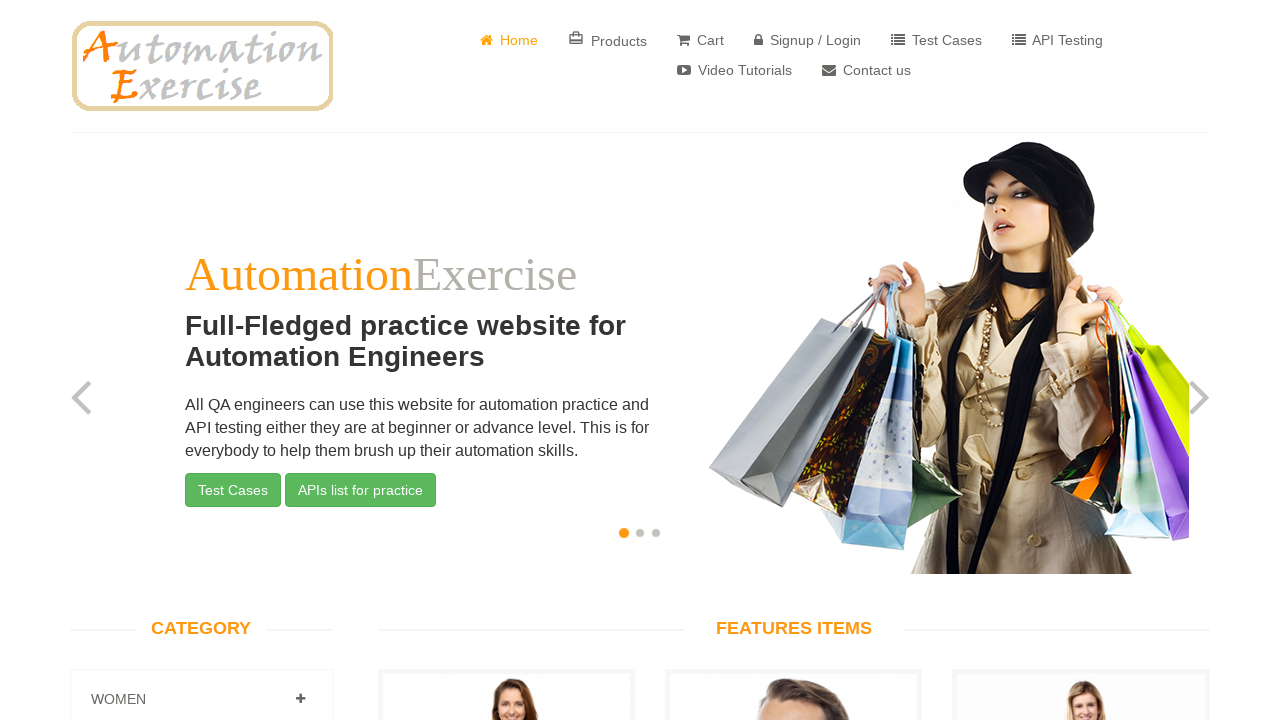

Verified category element is visible
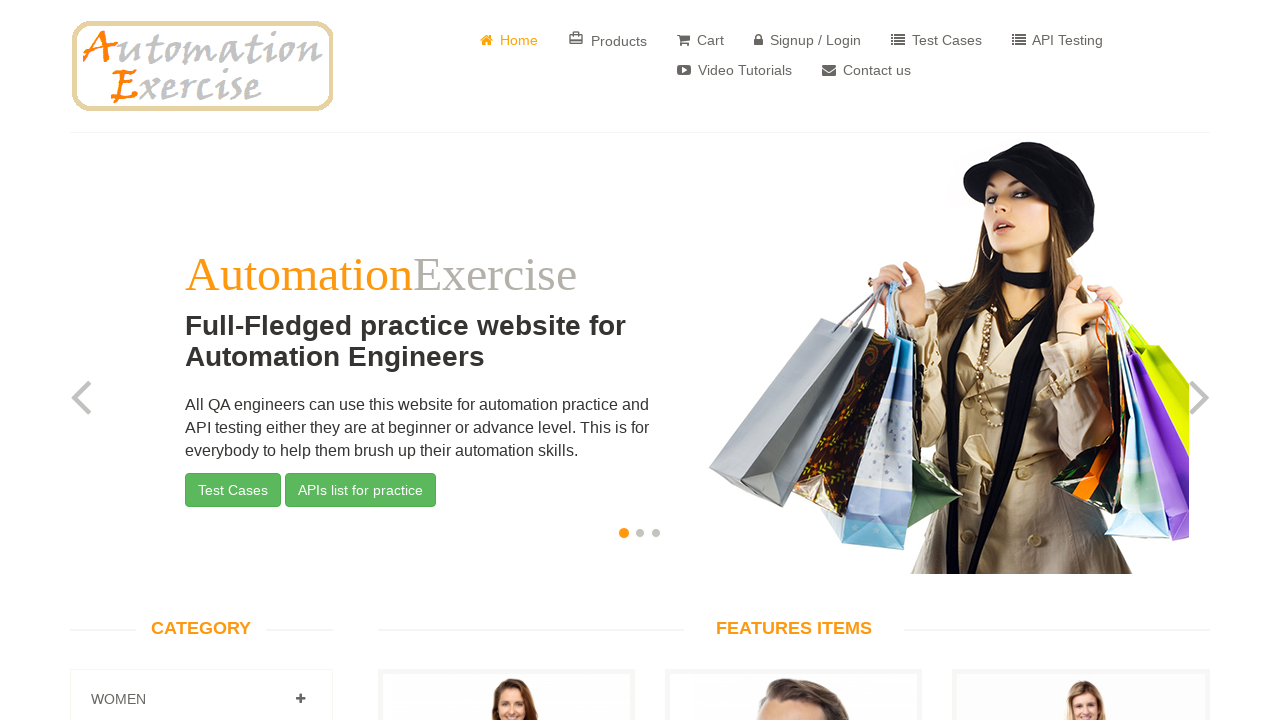

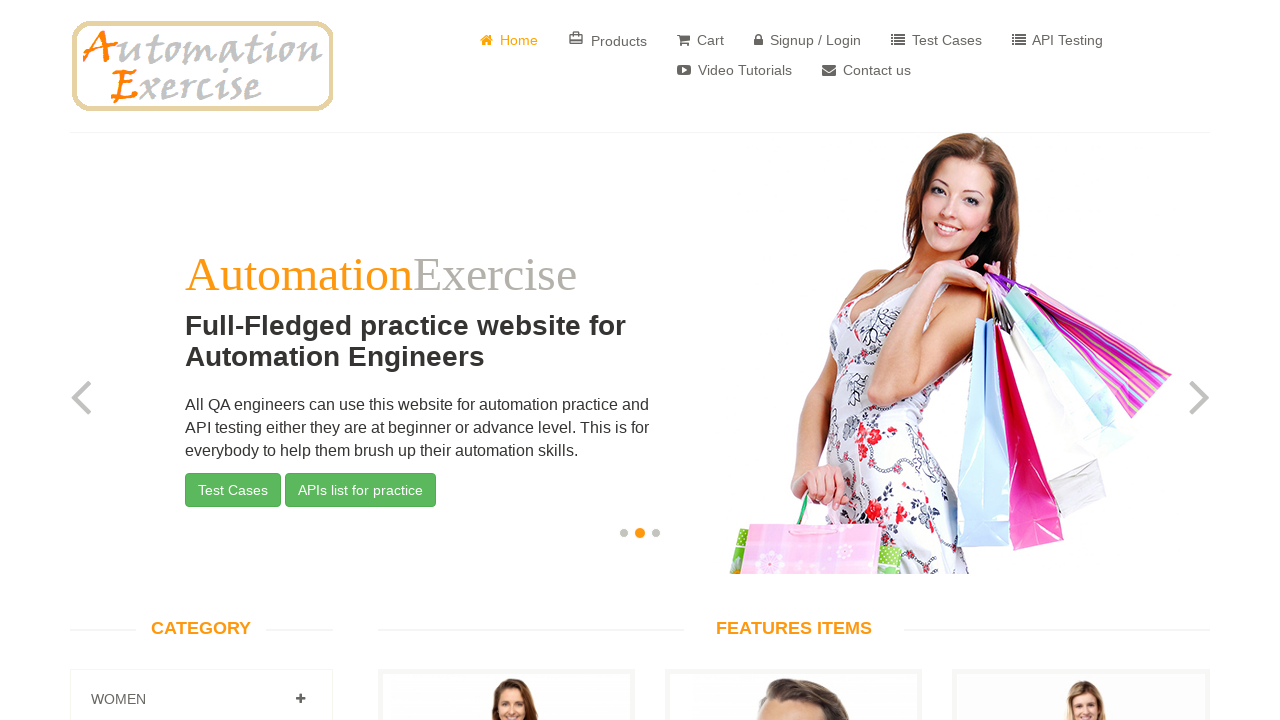